Tests auto-suggest dropdown functionality by typing a partial country name and selecting "India" from the suggestions that appear

Starting URL: https://rahulshettyacademy.com/dropdownsPractise/

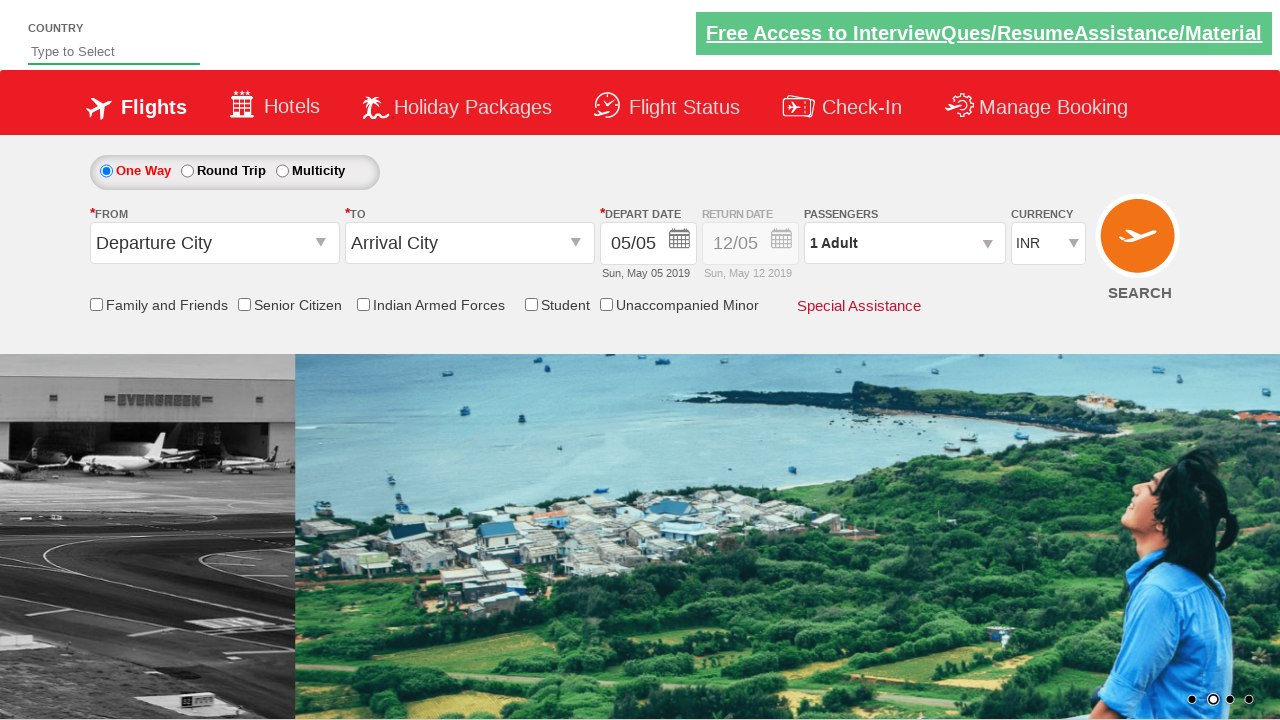

Typed 'ind' in auto-suggest field on #autosuggest
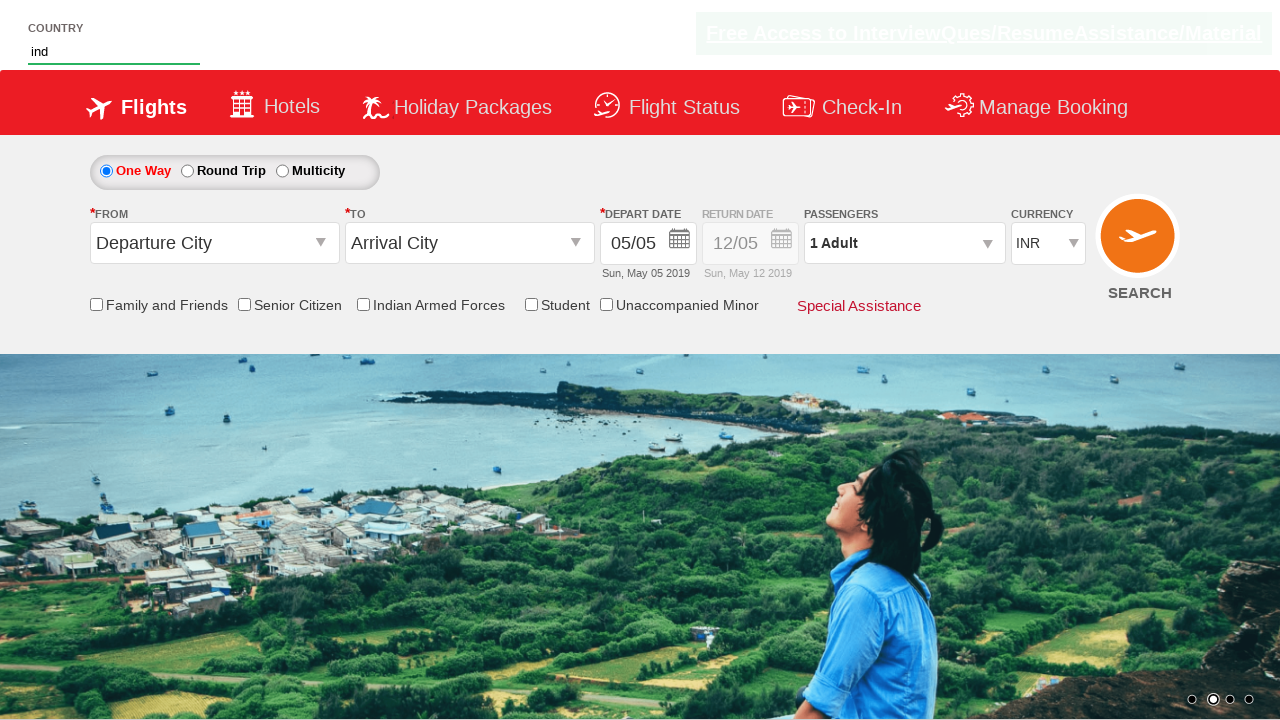

Auto-suggest dropdown suggestions appeared
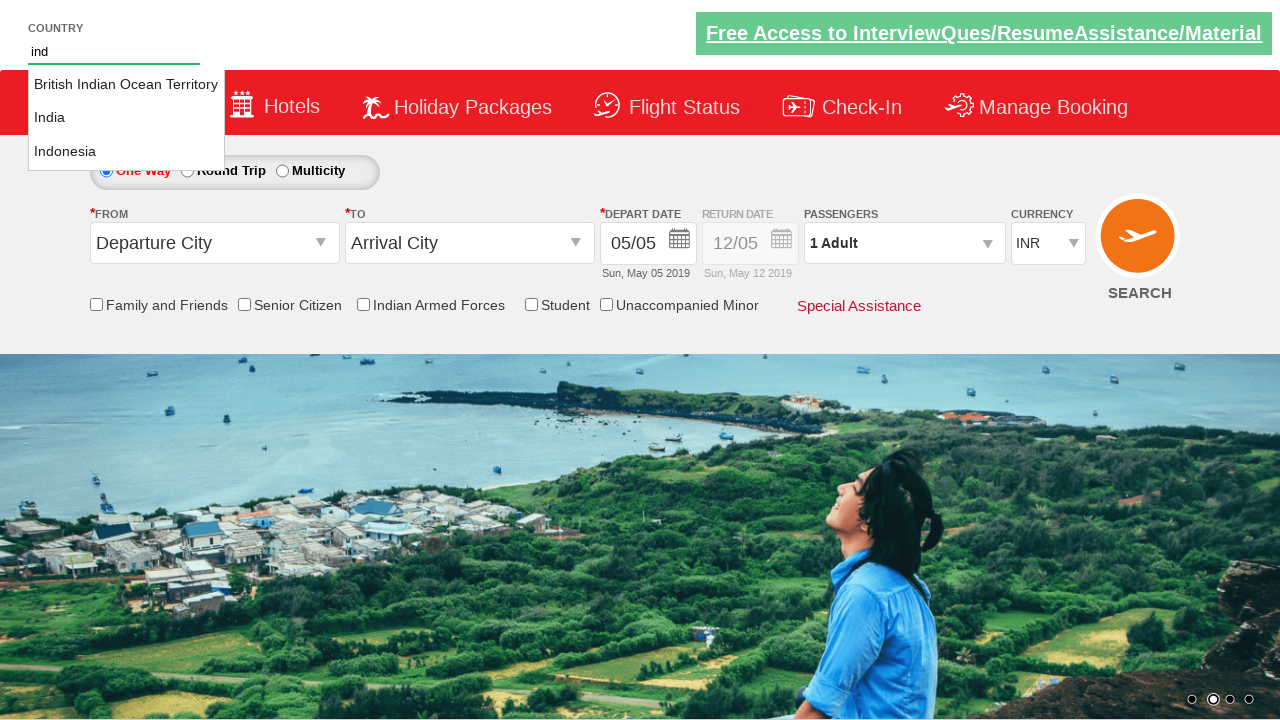

Selected 'India' from auto-suggest dropdown at (126, 118) on li.ui-menu-item a:text-is('India')
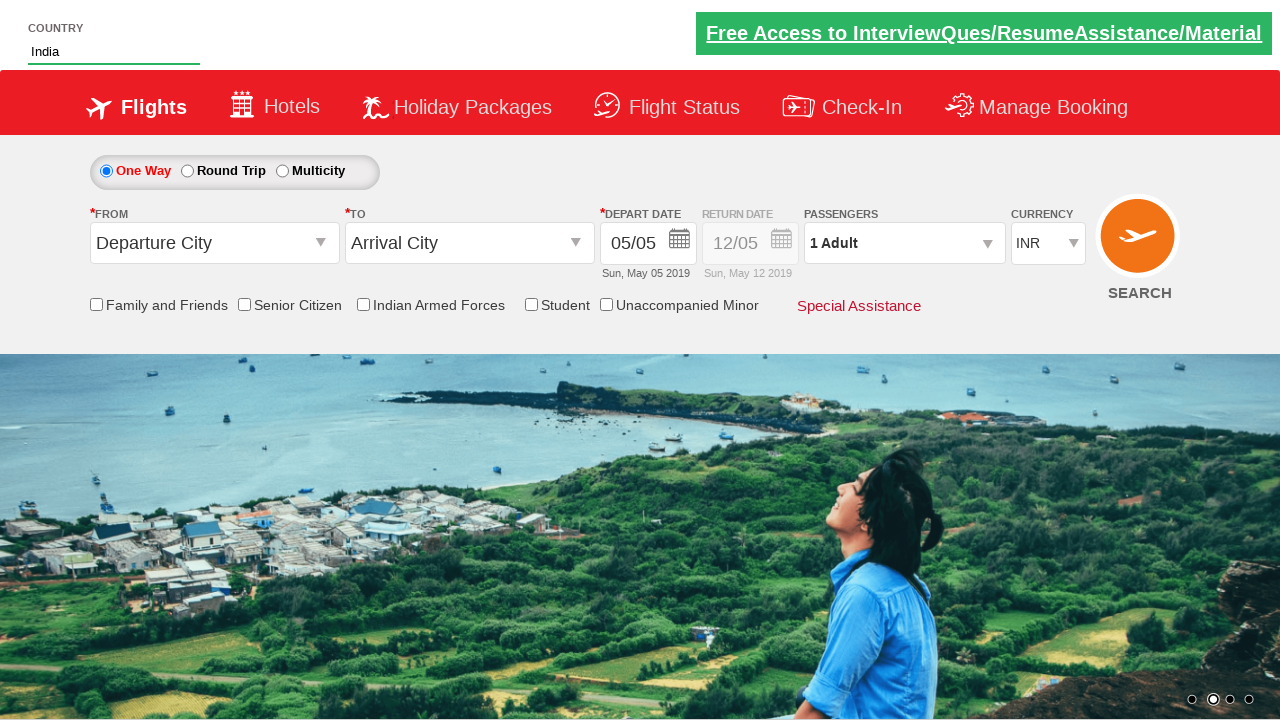

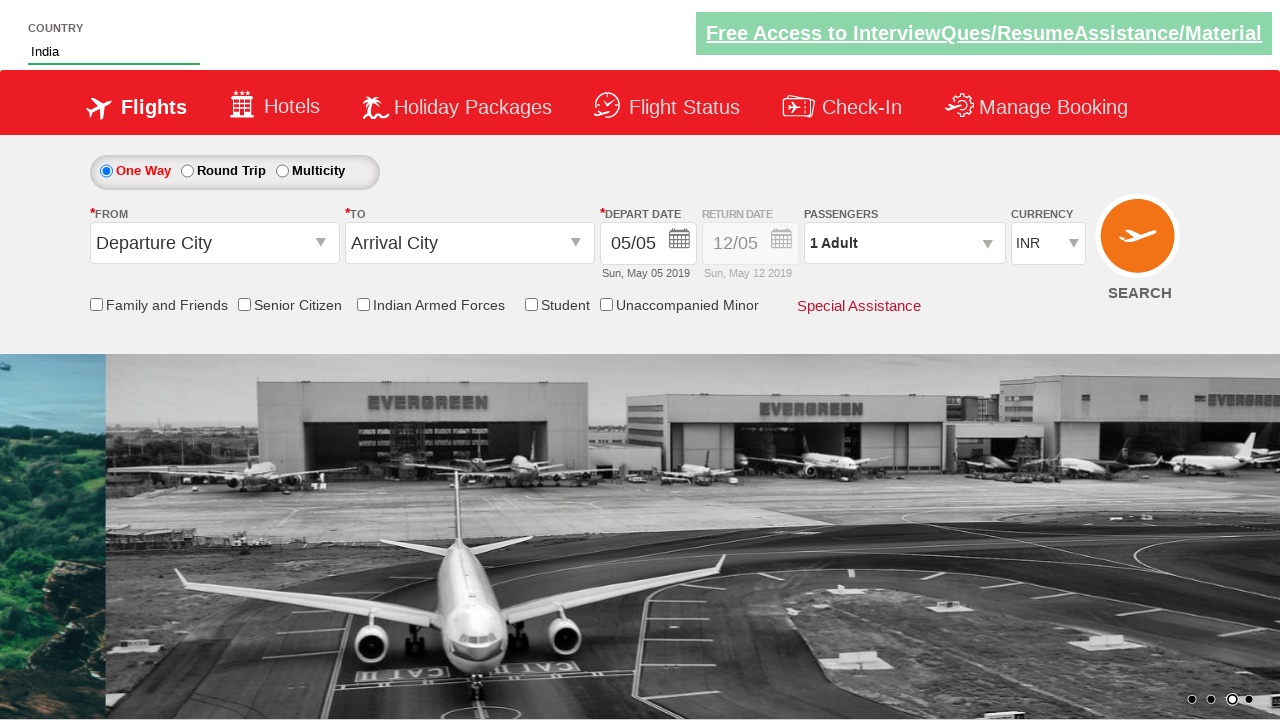